Tests dynamic element appearance by clicking a button and waiting for a paragraph element to appear on the page, then verifies its text content.

Starting URL: https://testeroprogramowania.github.io/selenium/wait2.html

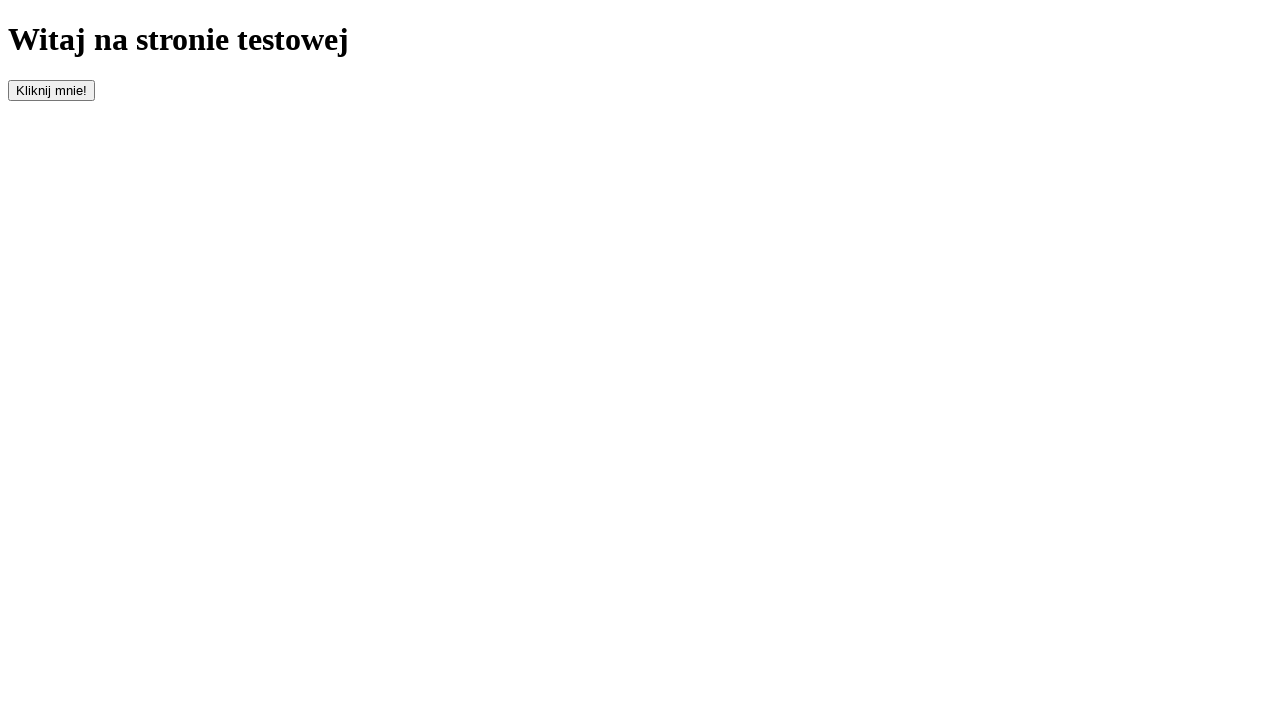

Clicked the button to trigger dynamic element appearance at (52, 90) on #clickOnMe
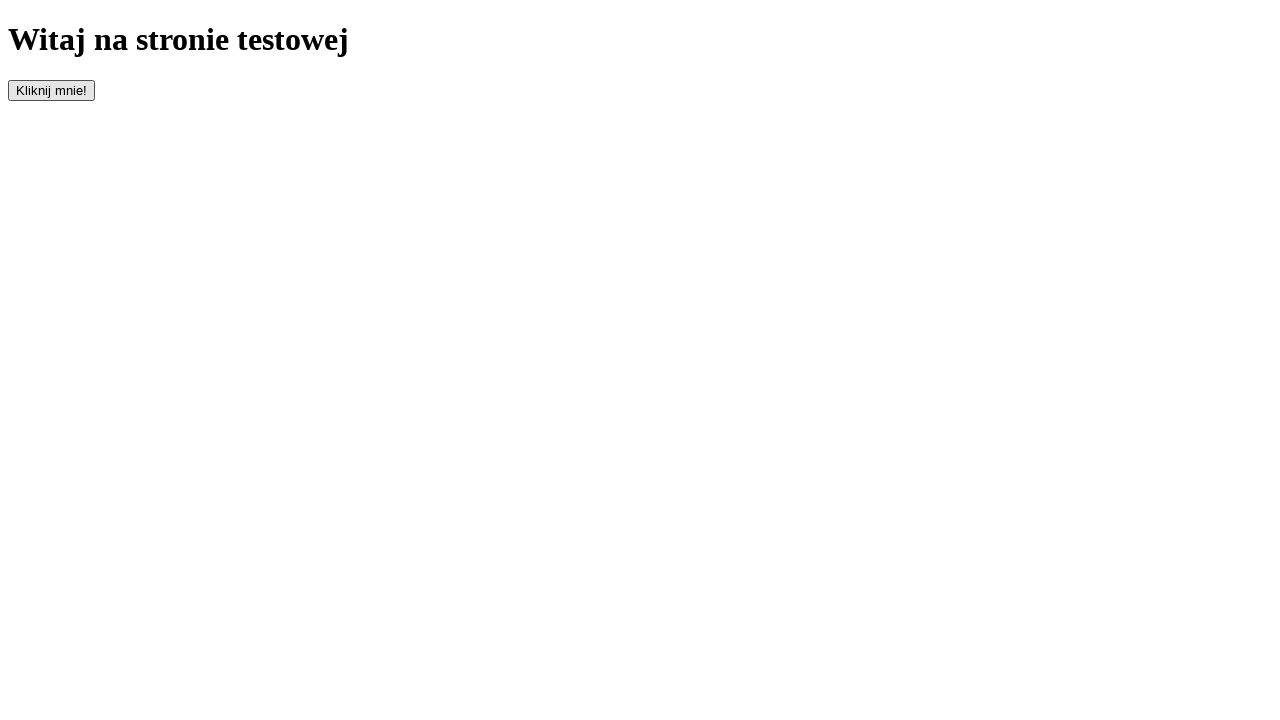

Waited for paragraph element to appear on the page
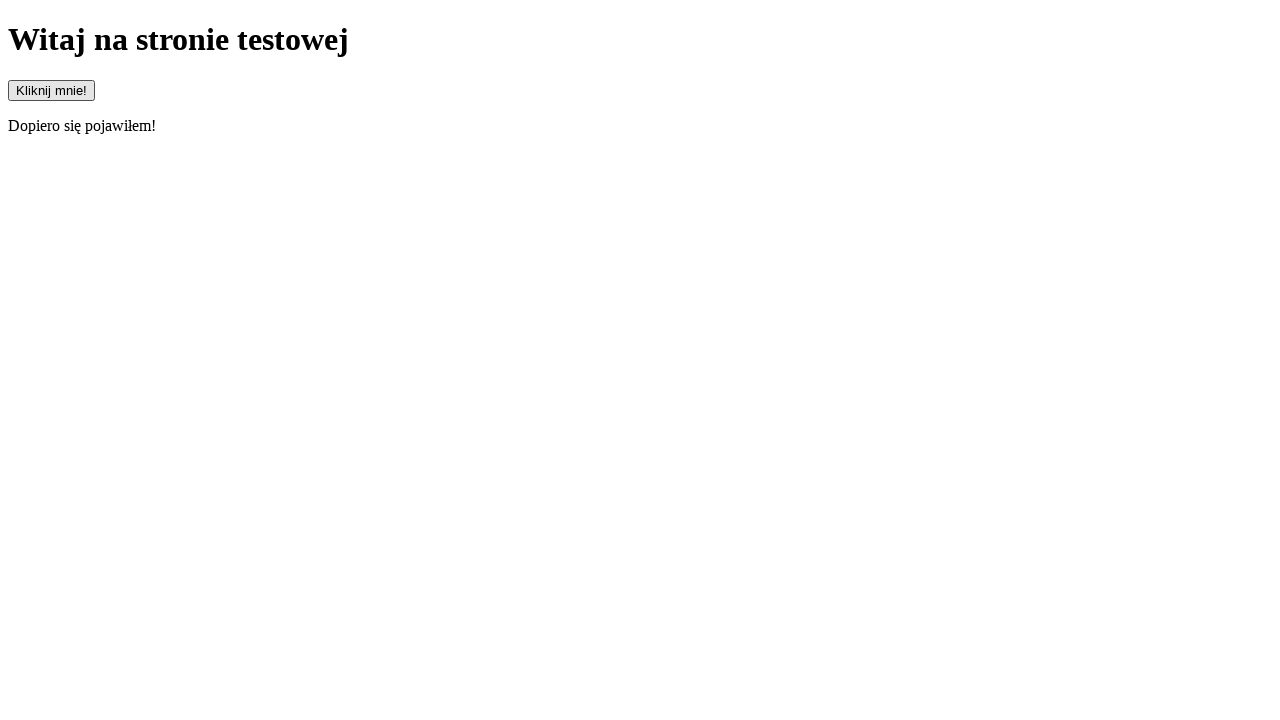

Retrieved text content from paragraph element
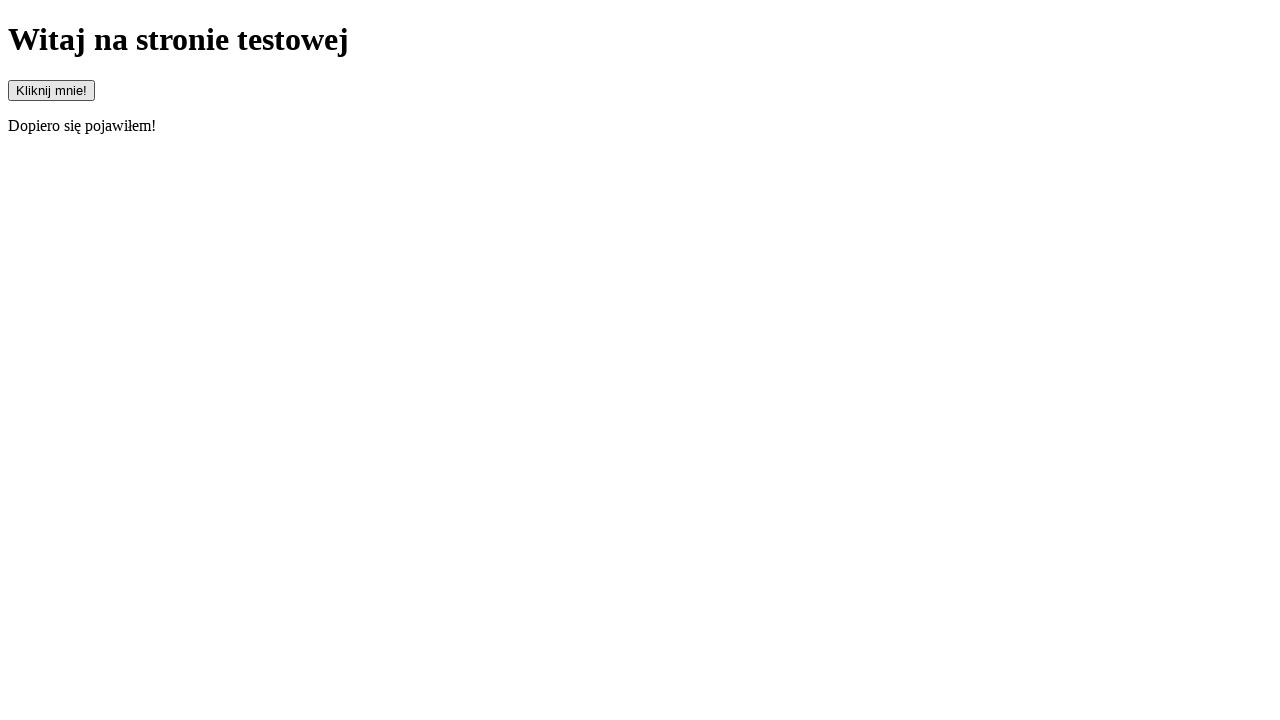

Verified paragraph text content matches expected value 'Dopiero się pojawiłem!'
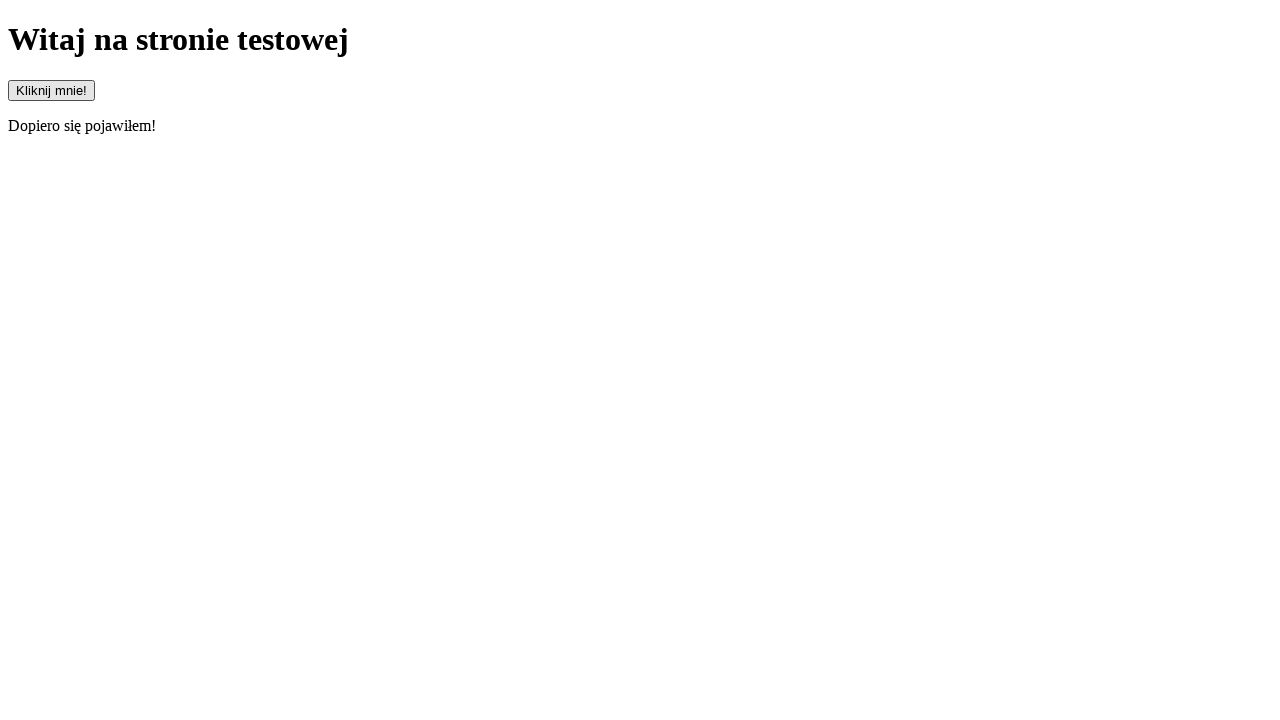

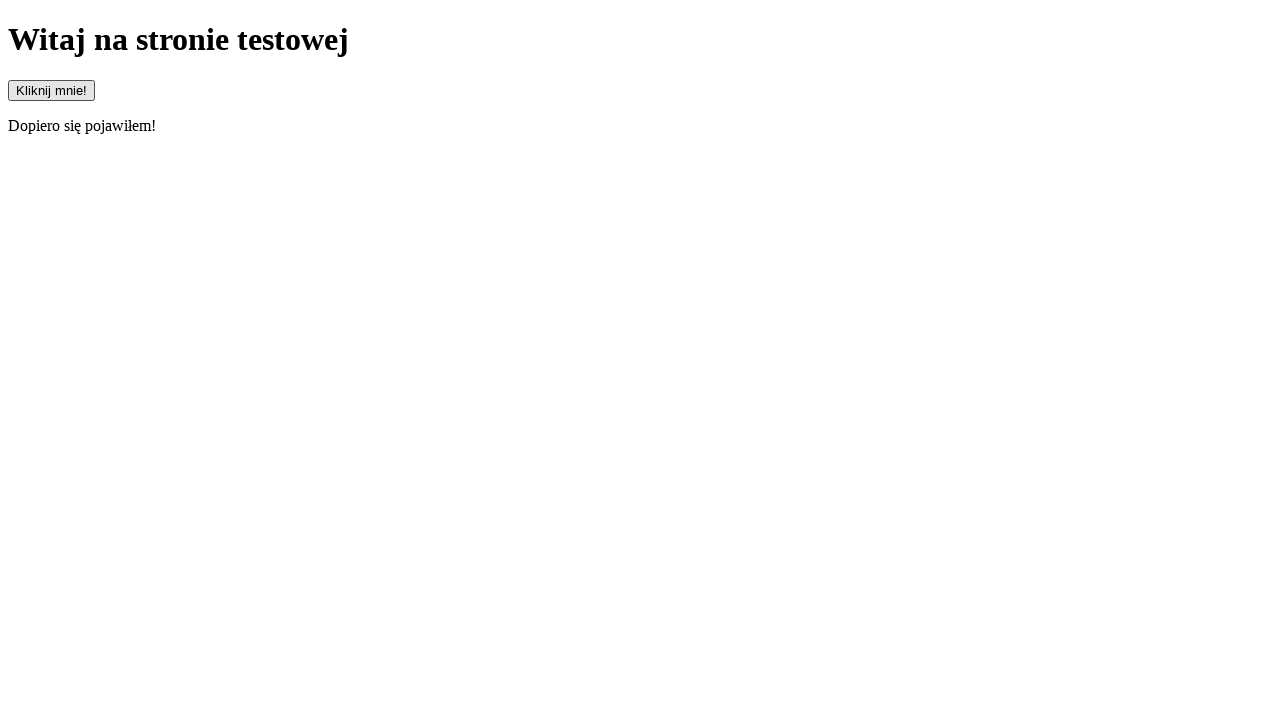